Tests viewing an event details page and verifying that event information elements (name, time, location, description) are present

Starting URL: https://rutgers.campuslabs.com/engage/event/9467360

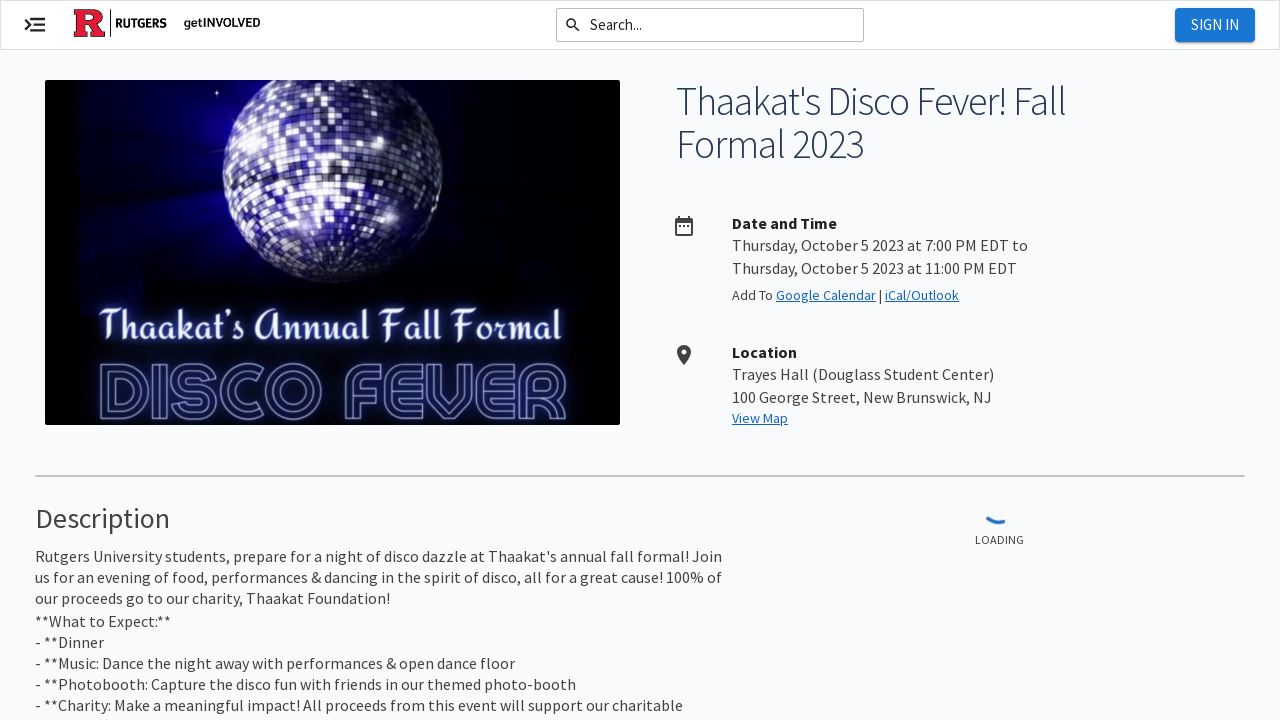

Waited 3 seconds for event details page to load
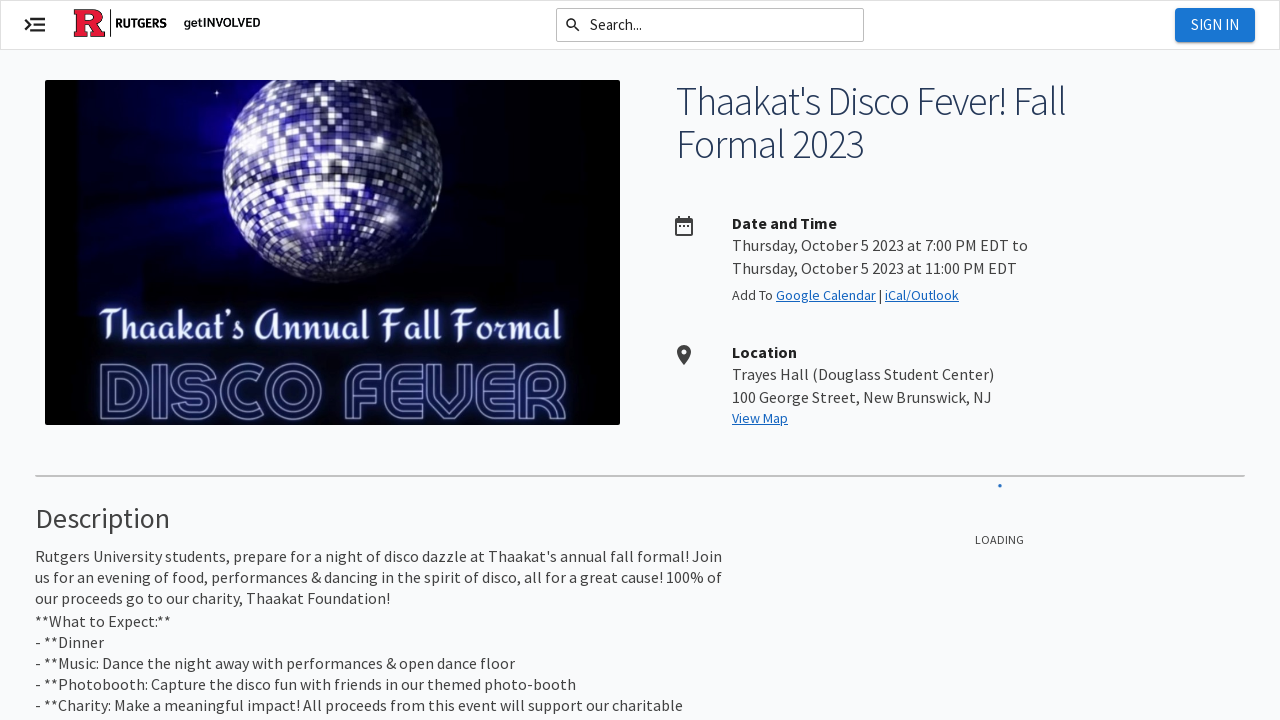

Event name element appeared on the page
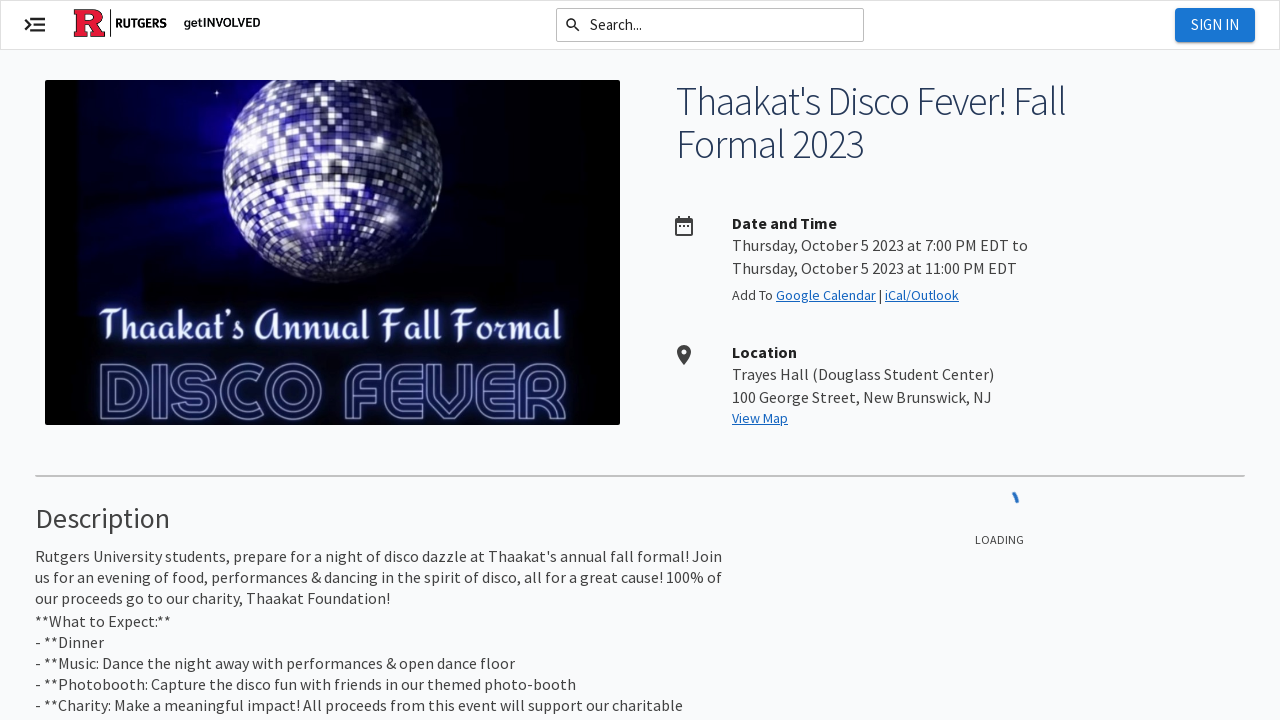

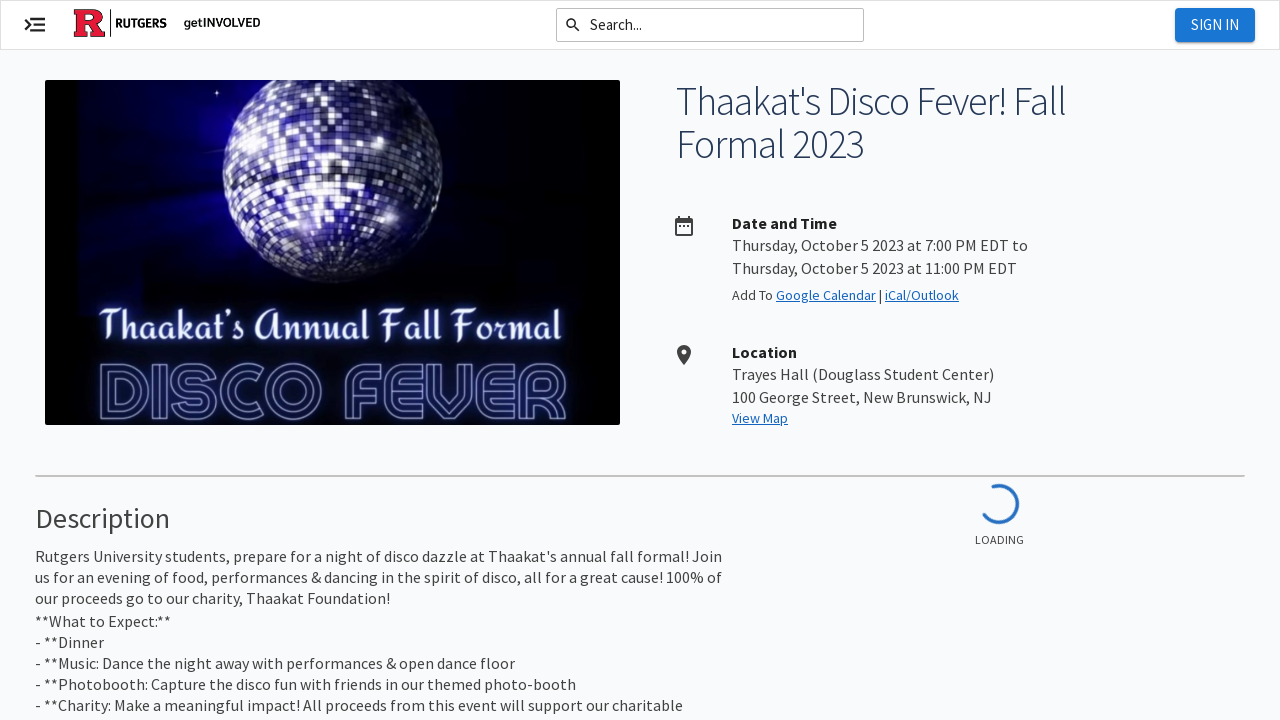